Tests dynamic loading behavior with insufficient wait time - clicks start button and attempts to verify "Hello World!" text appears

Starting URL: https://automationfc.github.io/dynamic-loading/

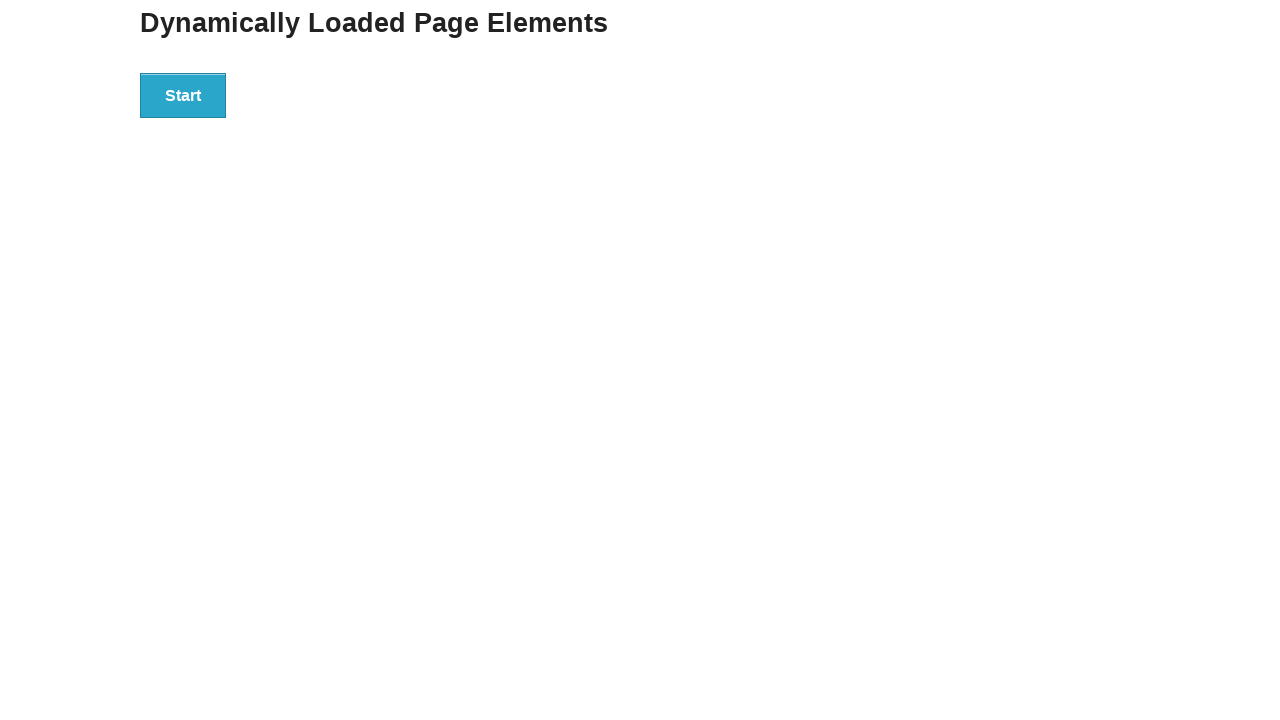

Navigated to dynamic loading test page
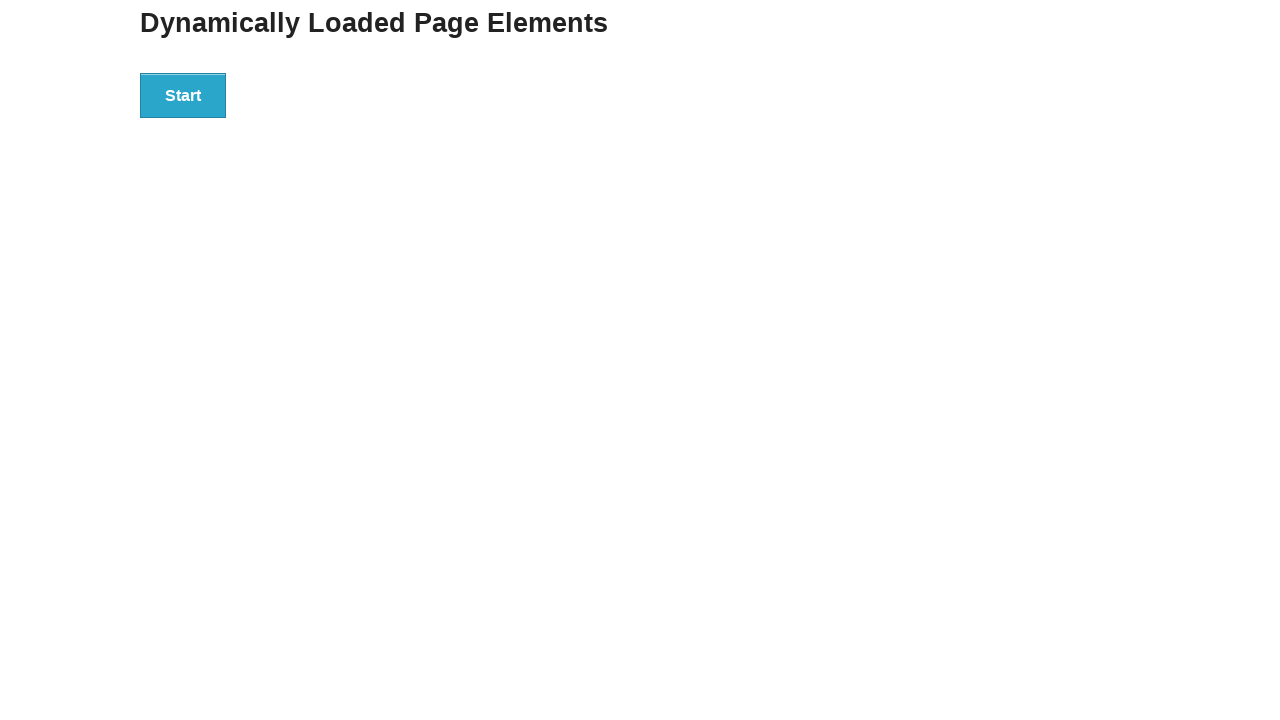

Clicked start button to trigger dynamic loading at (183, 95) on div#start>button
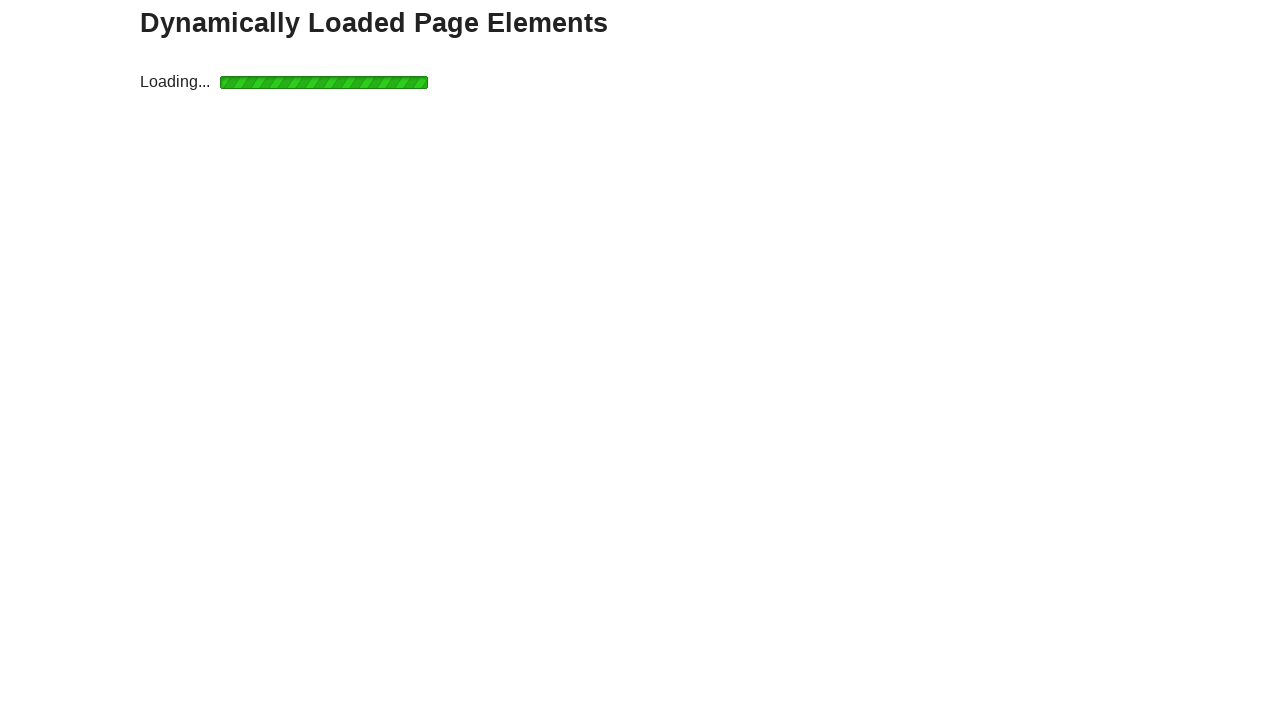

Failed to find or verify 'Hello World!' text (expected due to insufficient wait time)
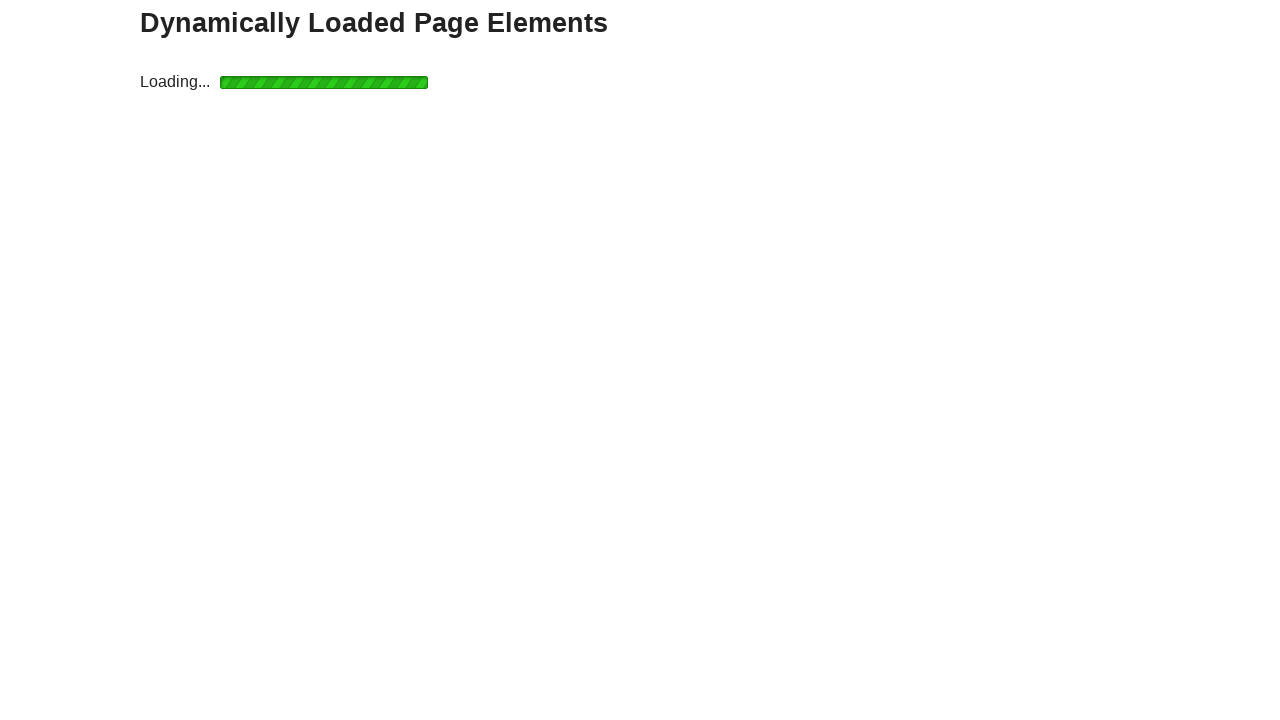

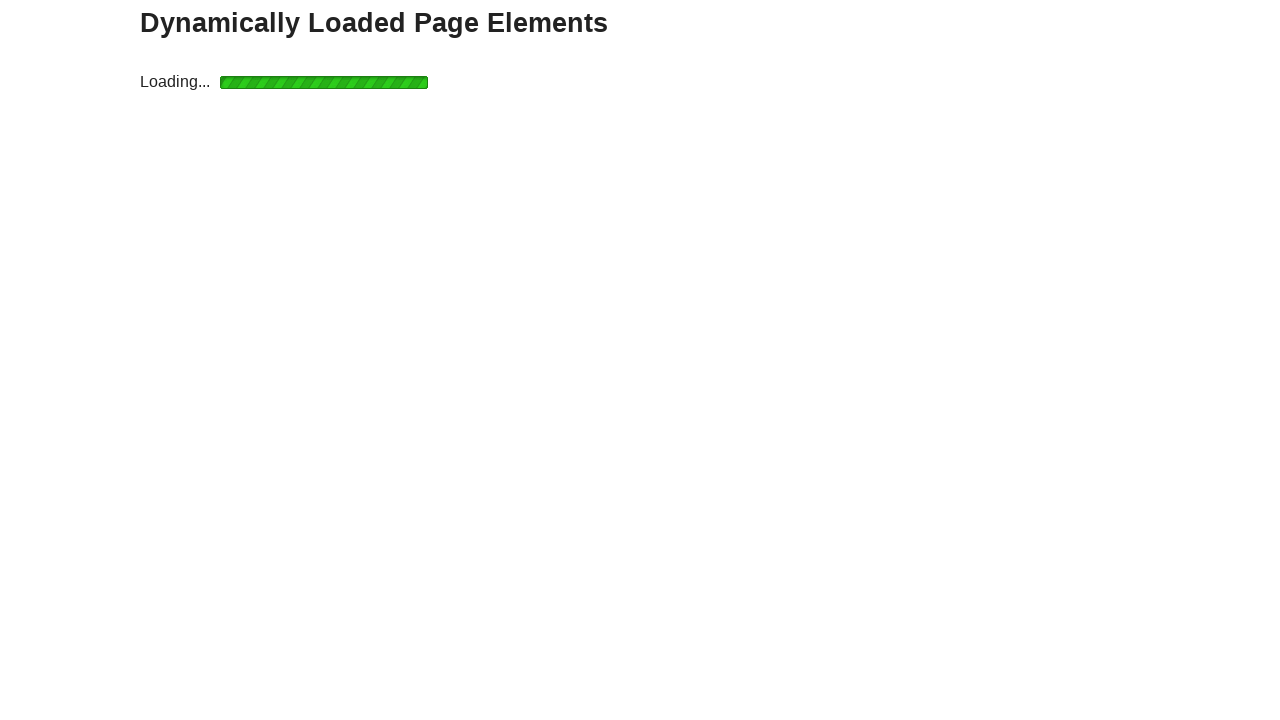